Tests alert handling by clicking a button to trigger an alert and then accepting it

Starting URL: http://seleniumautomationpractice.blogspot.com/2018/01/blog-post.html

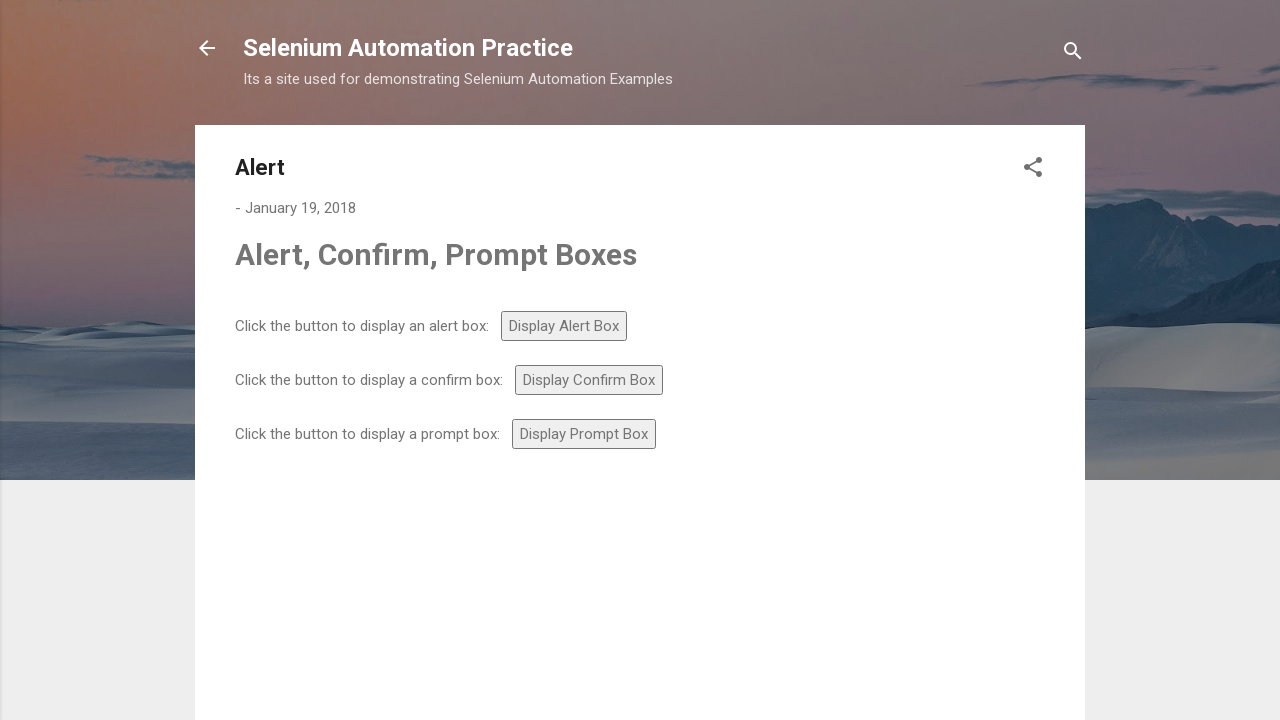

Set up dialog handler to accept alerts
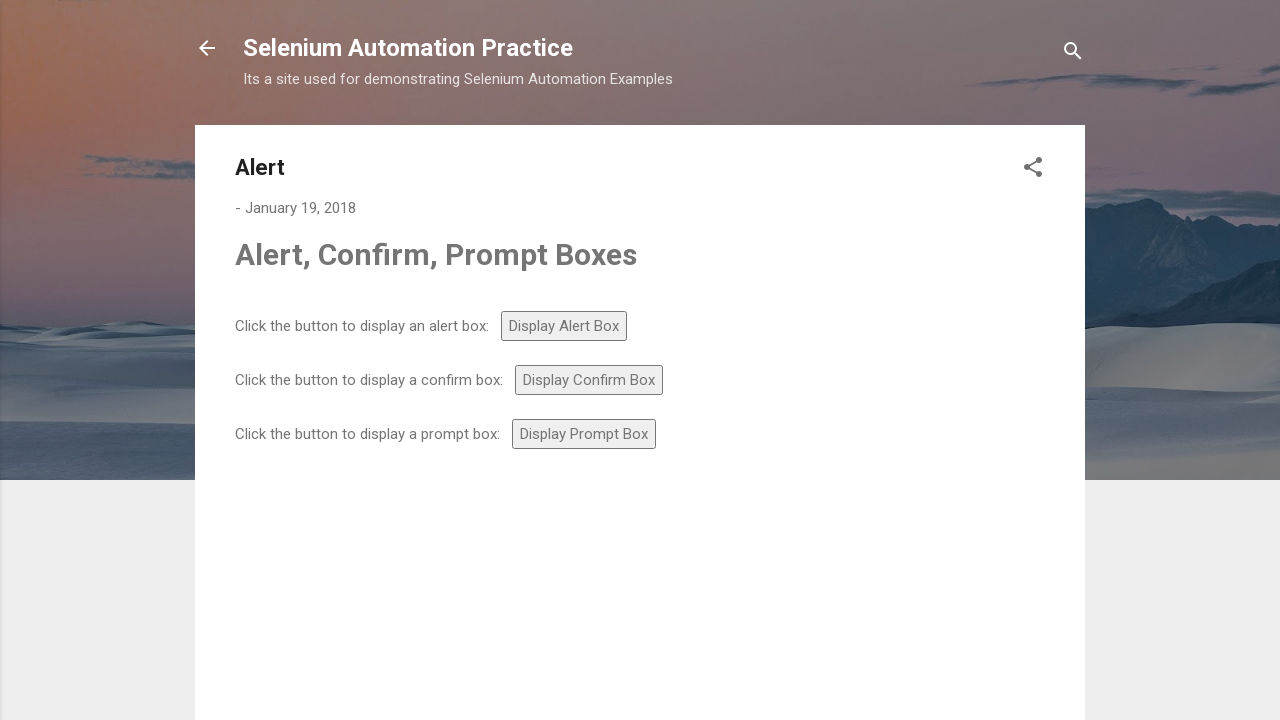

Clicked alert button to trigger alert dialog at (564, 326) on #alert
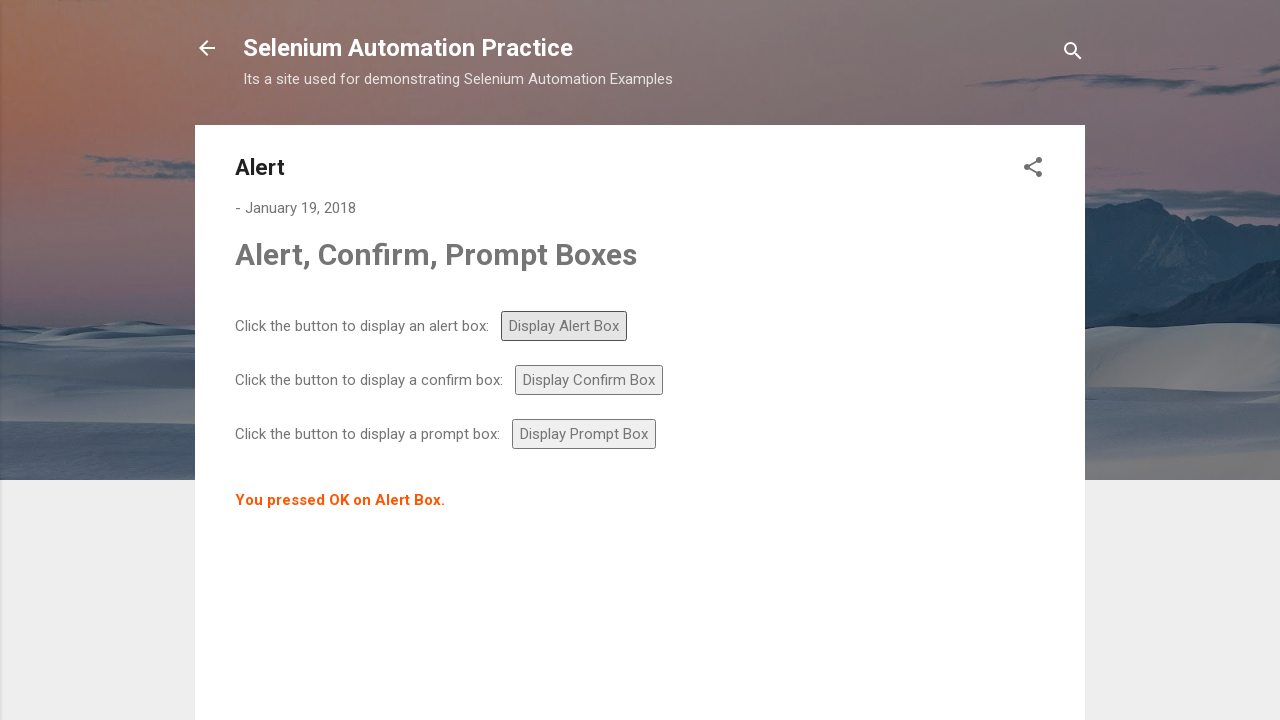

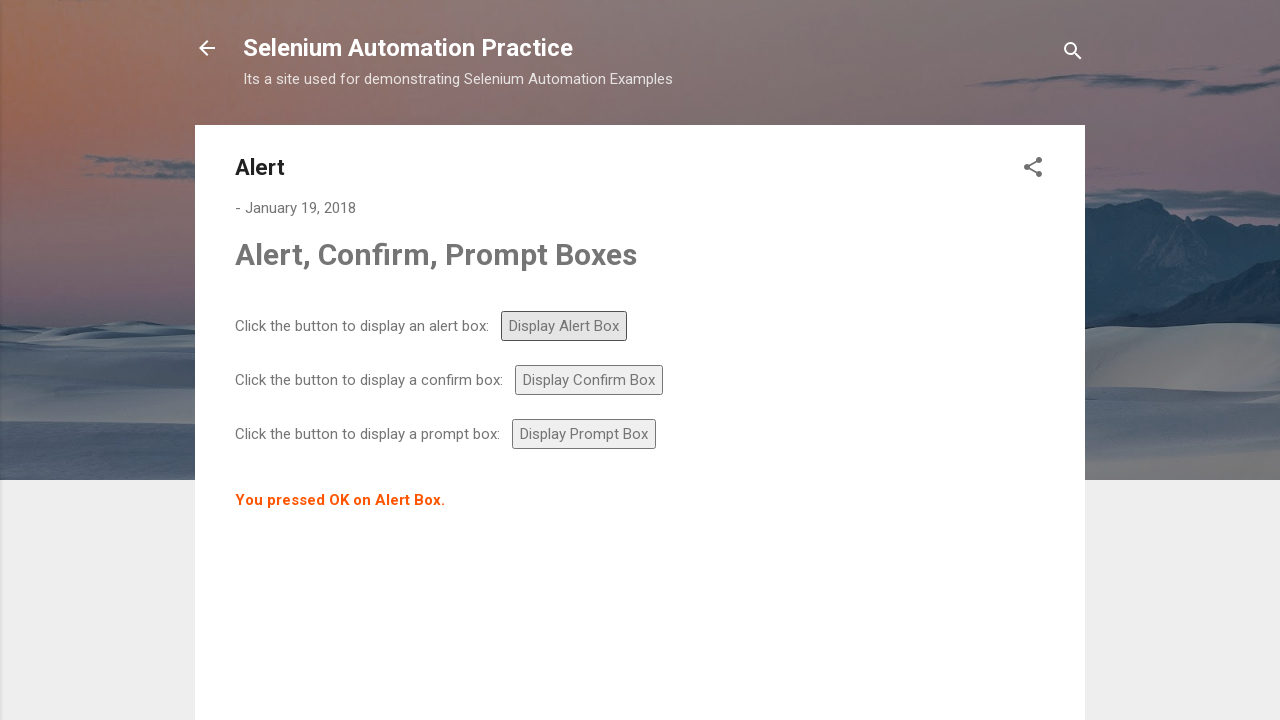